Tests that edits are cancelled when pressing Escape key

Starting URL: https://demo.playwright.dev/todomvc

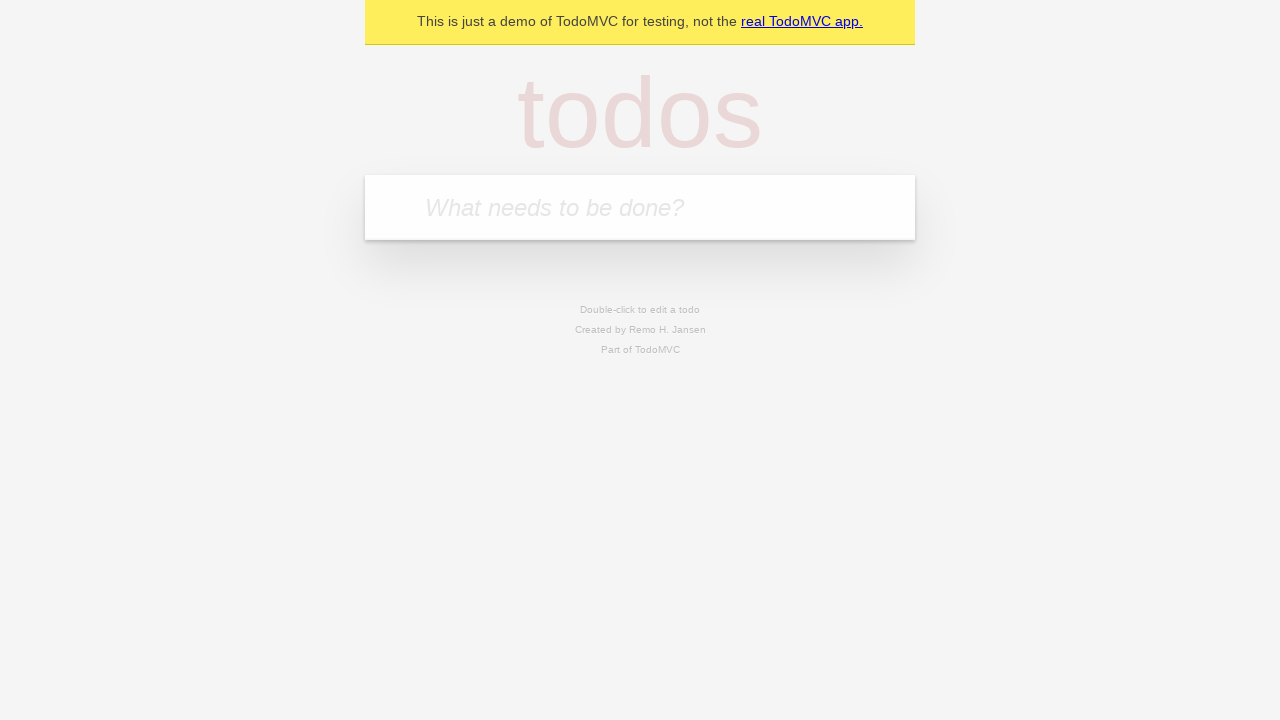

Filled first todo input with 'buy some cheese' on internal:attr=[placeholder="What needs to be done?"i]
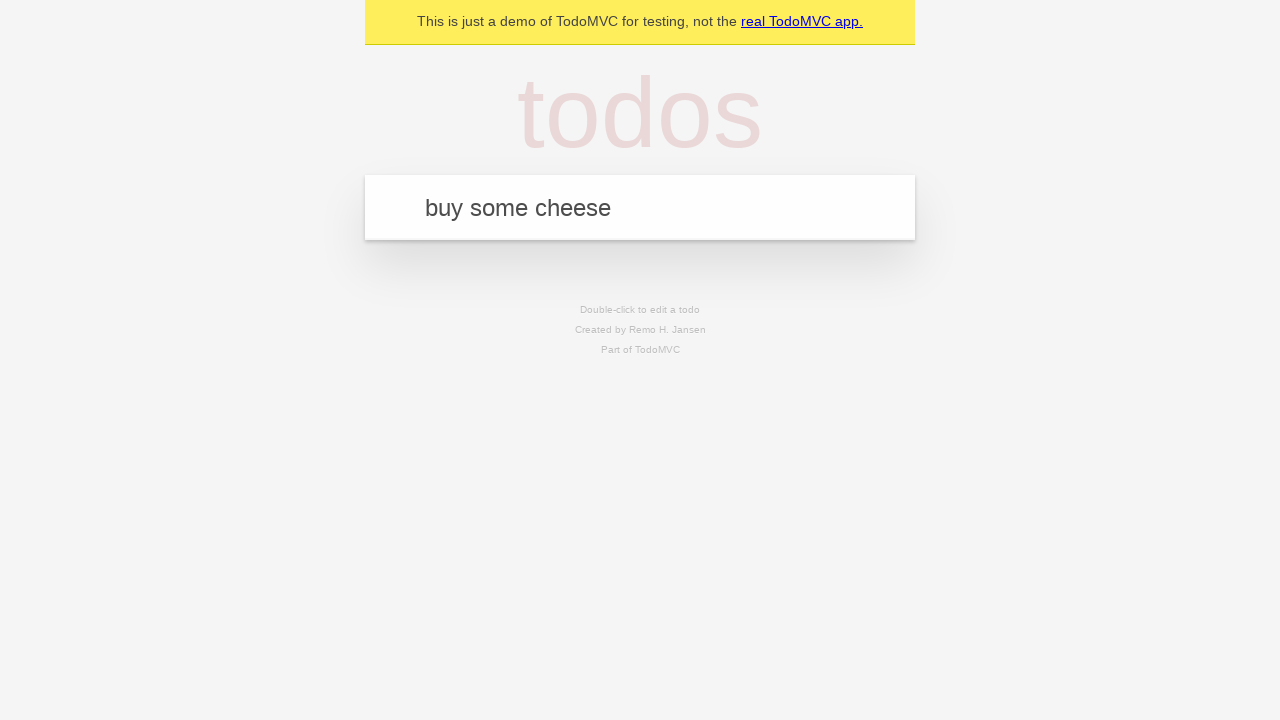

Pressed Enter to add first todo on internal:attr=[placeholder="What needs to be done?"i]
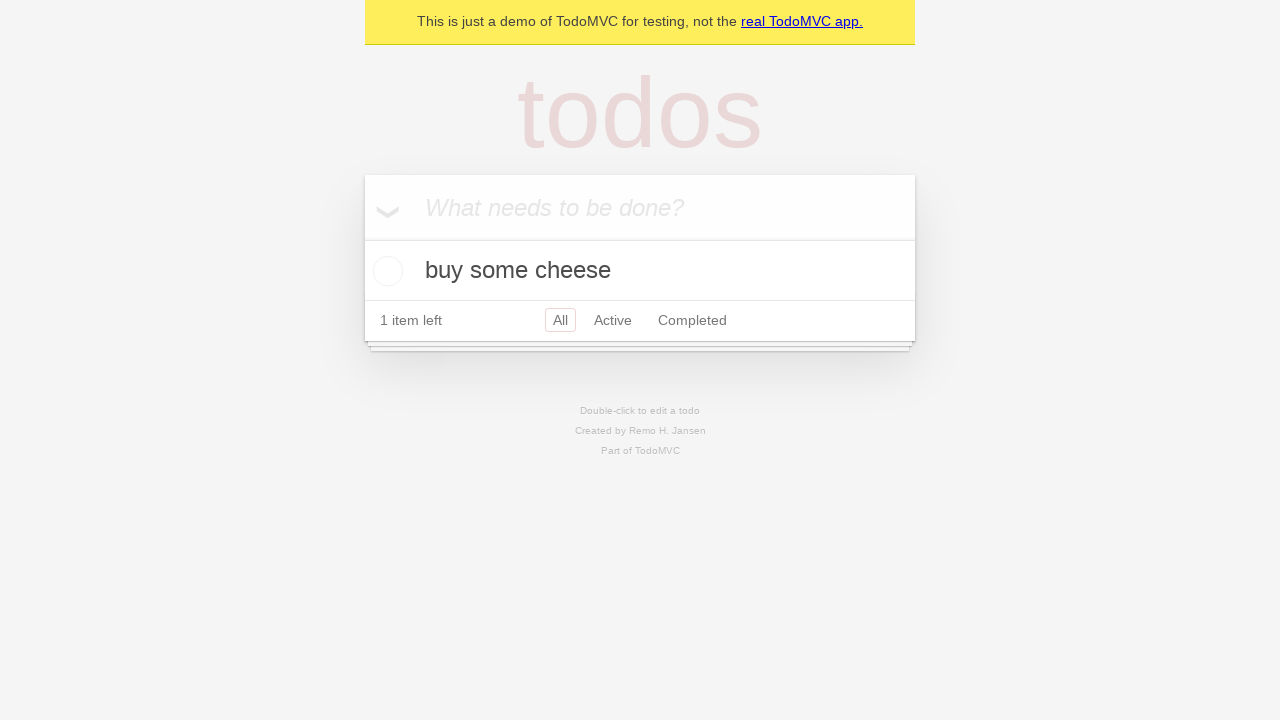

Filled second todo input with 'feed the cat' on internal:attr=[placeholder="What needs to be done?"i]
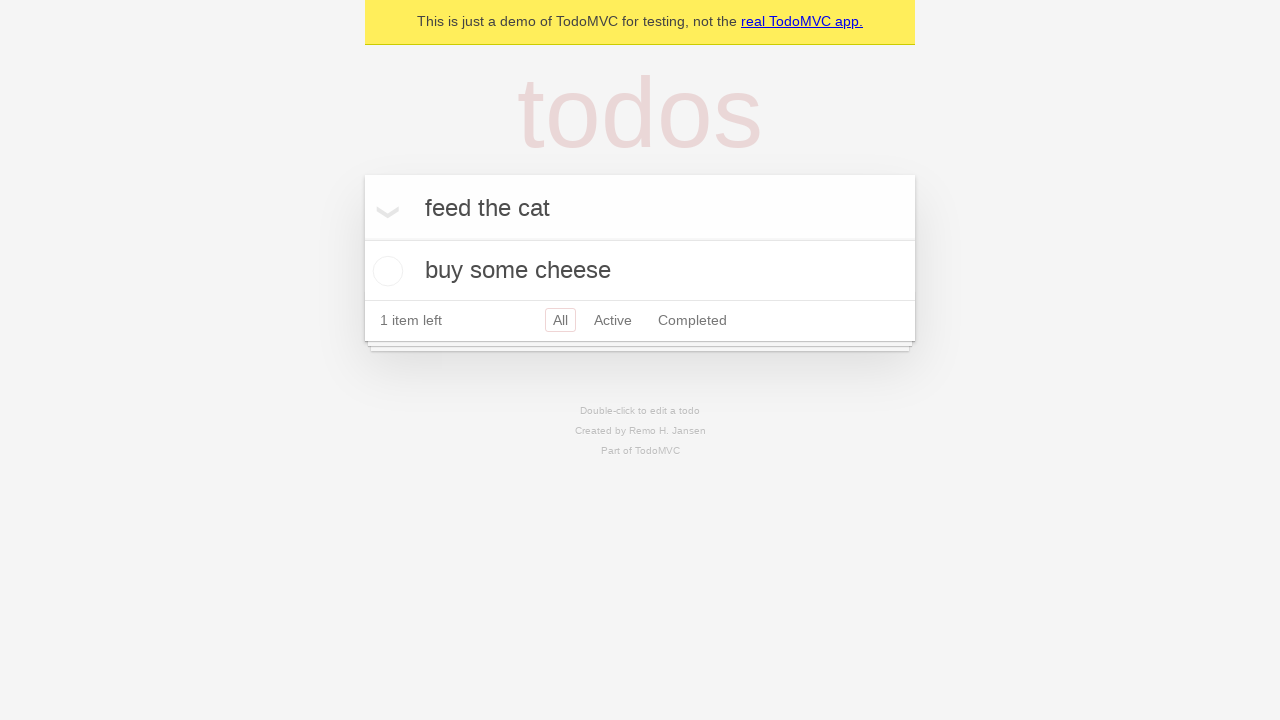

Pressed Enter to add second todo on internal:attr=[placeholder="What needs to be done?"i]
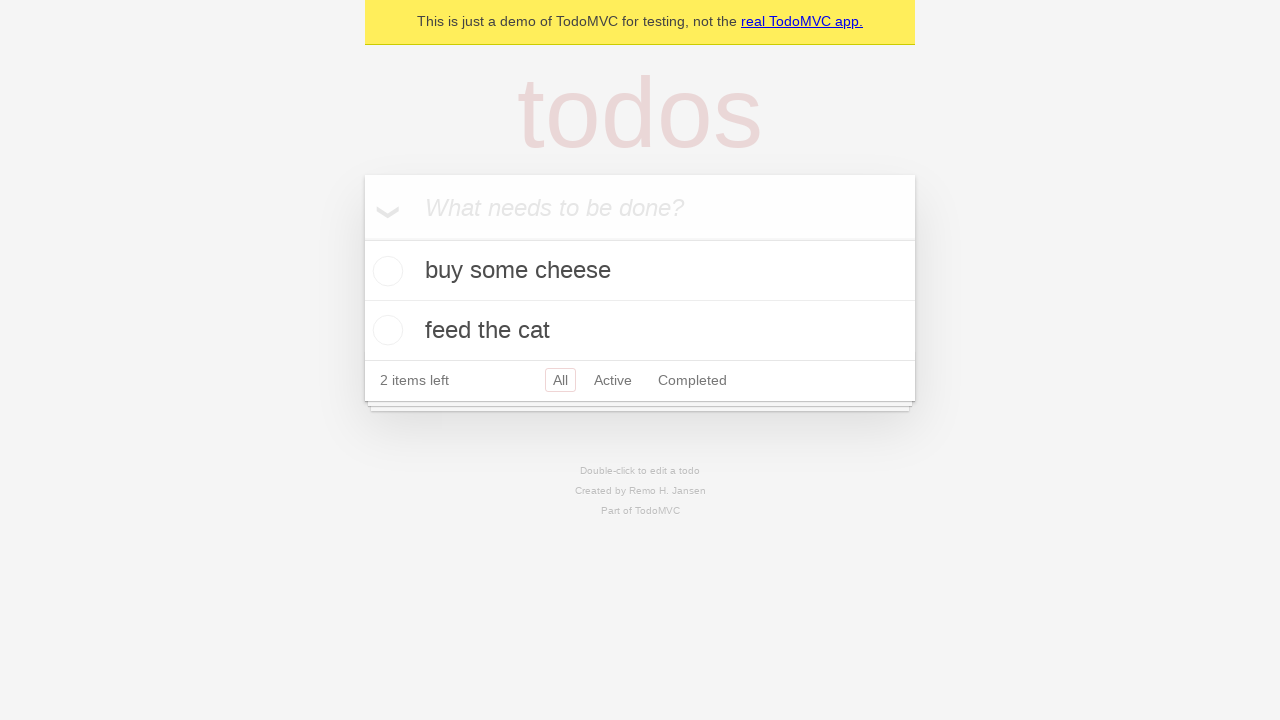

Filled third todo input with 'book a doctors appointment' on internal:attr=[placeholder="What needs to be done?"i]
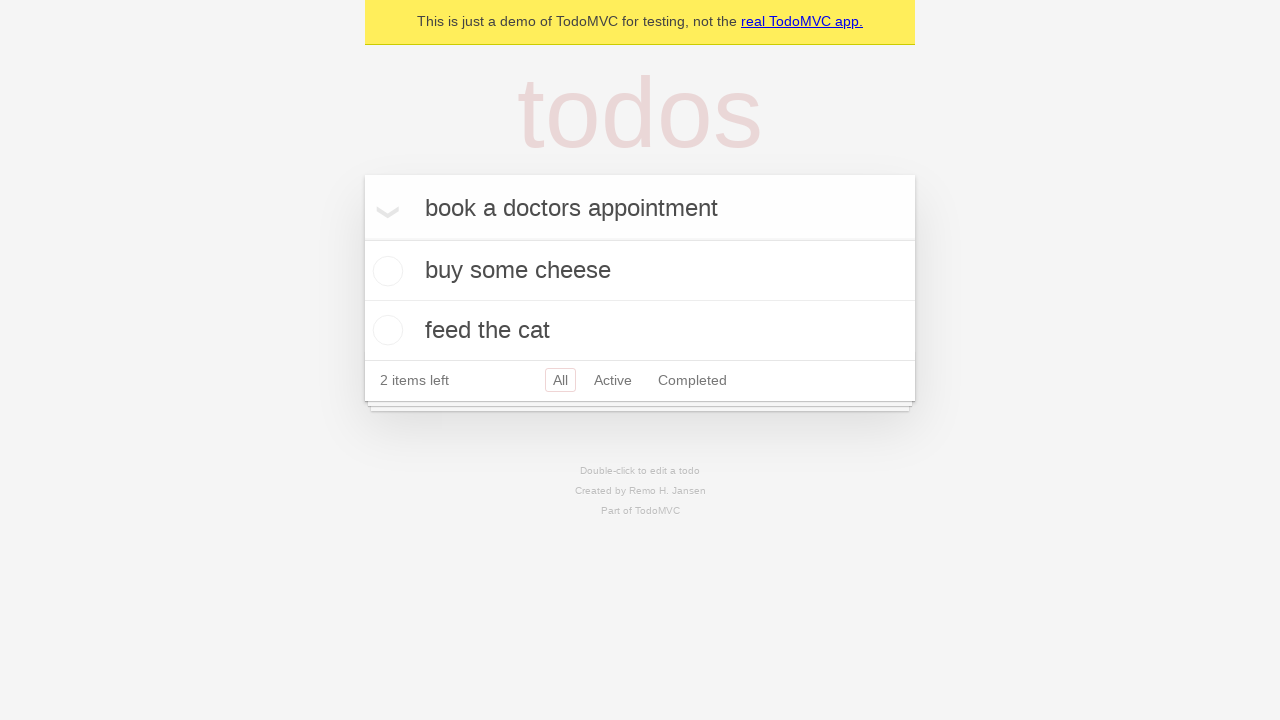

Pressed Enter to add third todo on internal:attr=[placeholder="What needs to be done?"i]
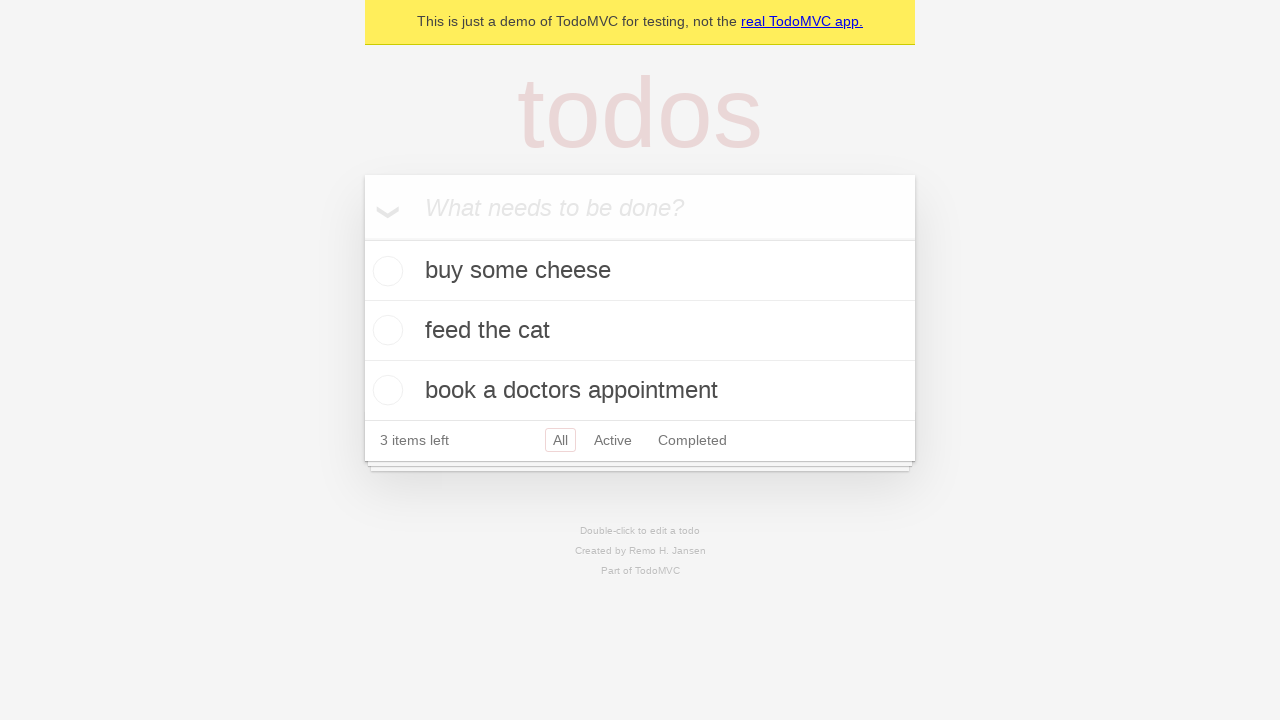

Waited for all 3 todos to be loaded
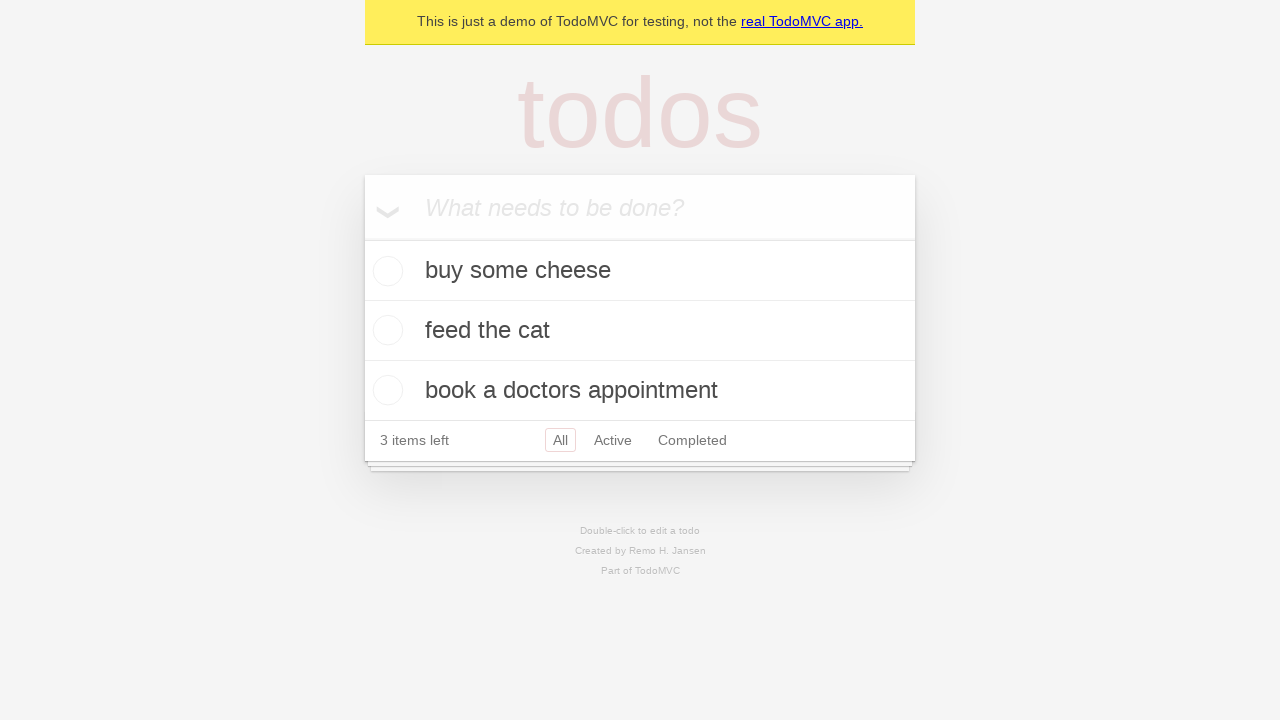

Double-clicked on second todo item to enter edit mode at (640, 331) on internal:testid=[data-testid="todo-item"s] >> nth=1
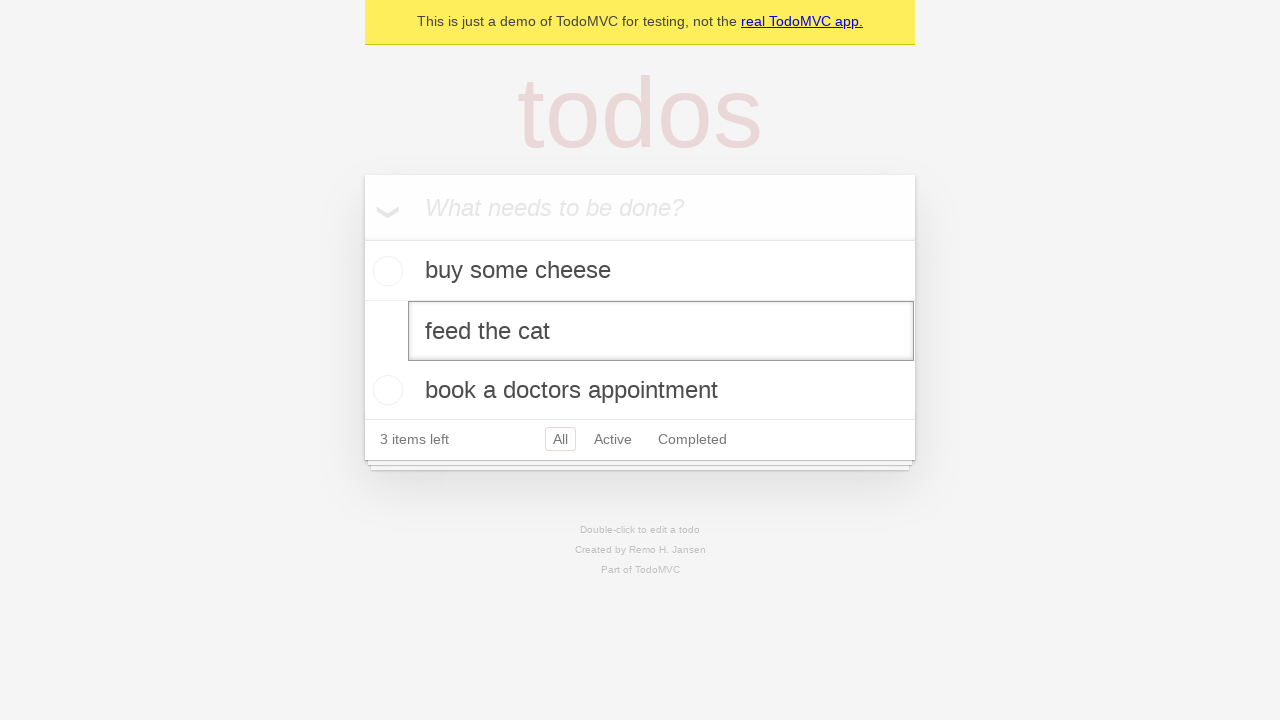

Filled edit textbox with 'buy some sausages' on internal:testid=[data-testid="todo-item"s] >> nth=1 >> internal:role=textbox[nam
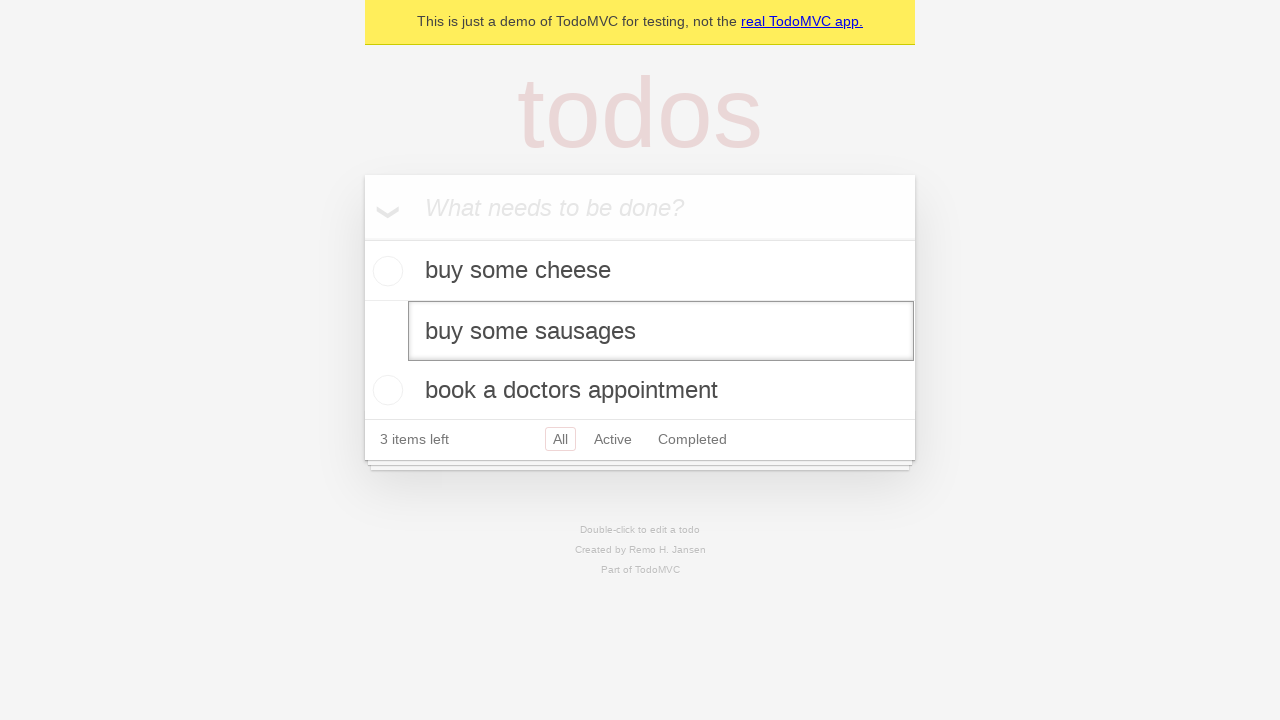

Pressed Escape key to cancel the edit on internal:testid=[data-testid="todo-item"s] >> nth=1 >> internal:role=textbox[nam
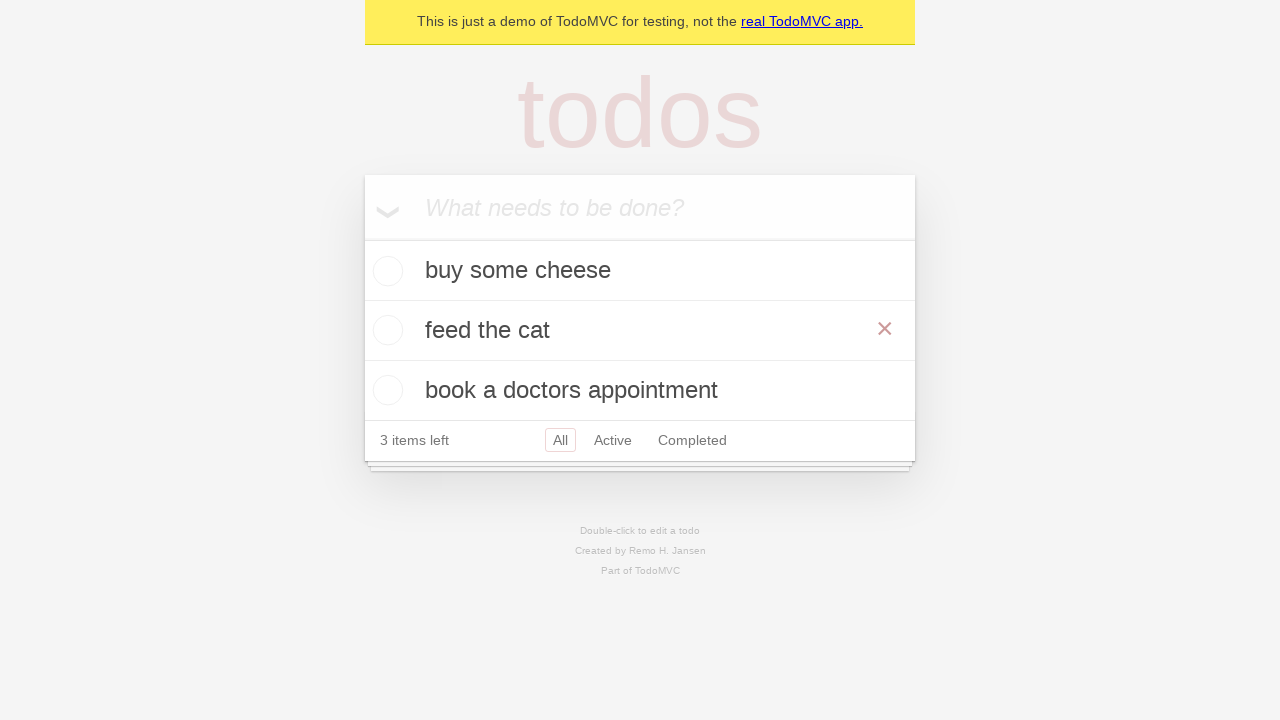

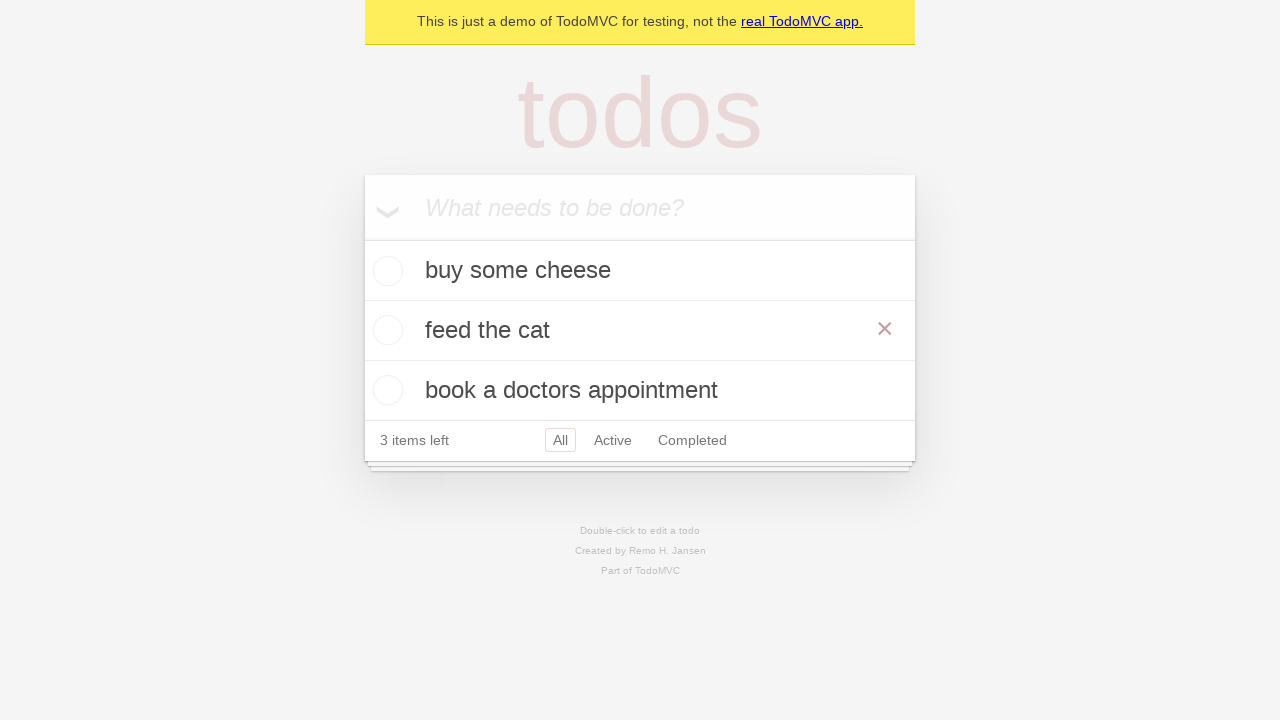